Calculates a mathematical value to find and click a specific link, then fills out a multi-field form with personal information (first name, last name, city, country) and submits it.

Starting URL: http://suninjuly.github.io/find_link_text

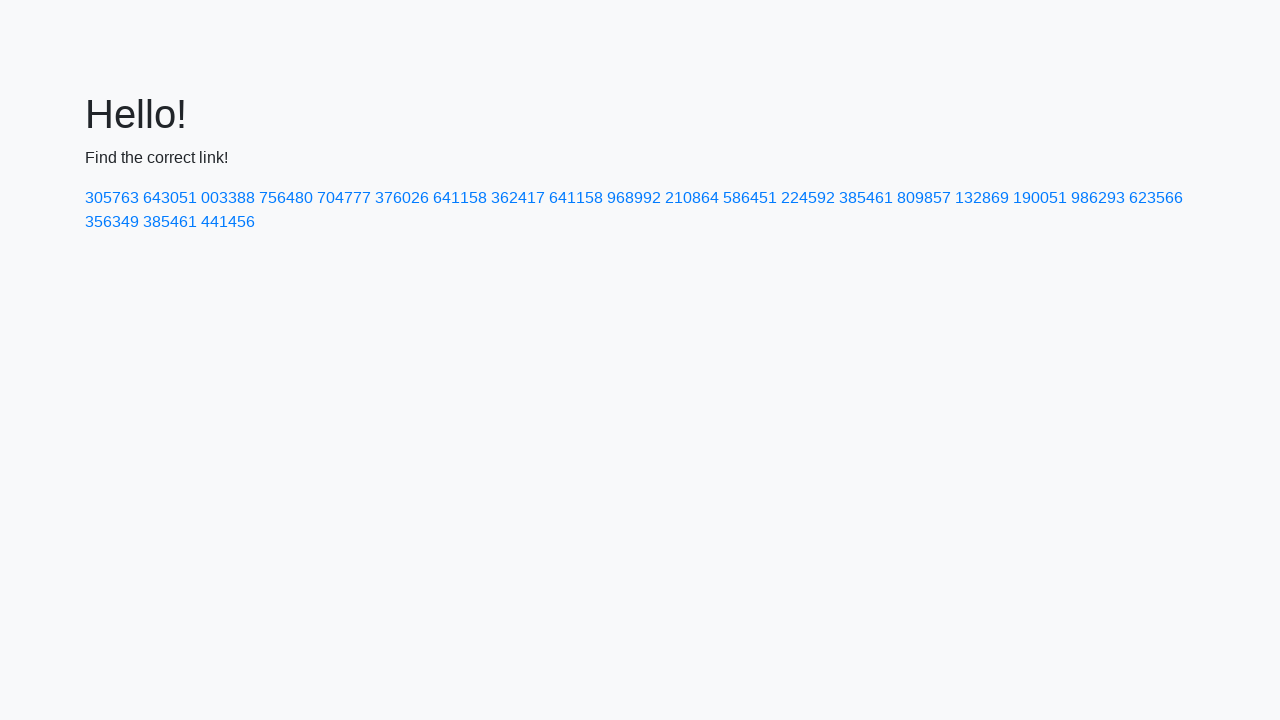

Clicked link with calculated text value: 224592 at (808, 198) on text=224592
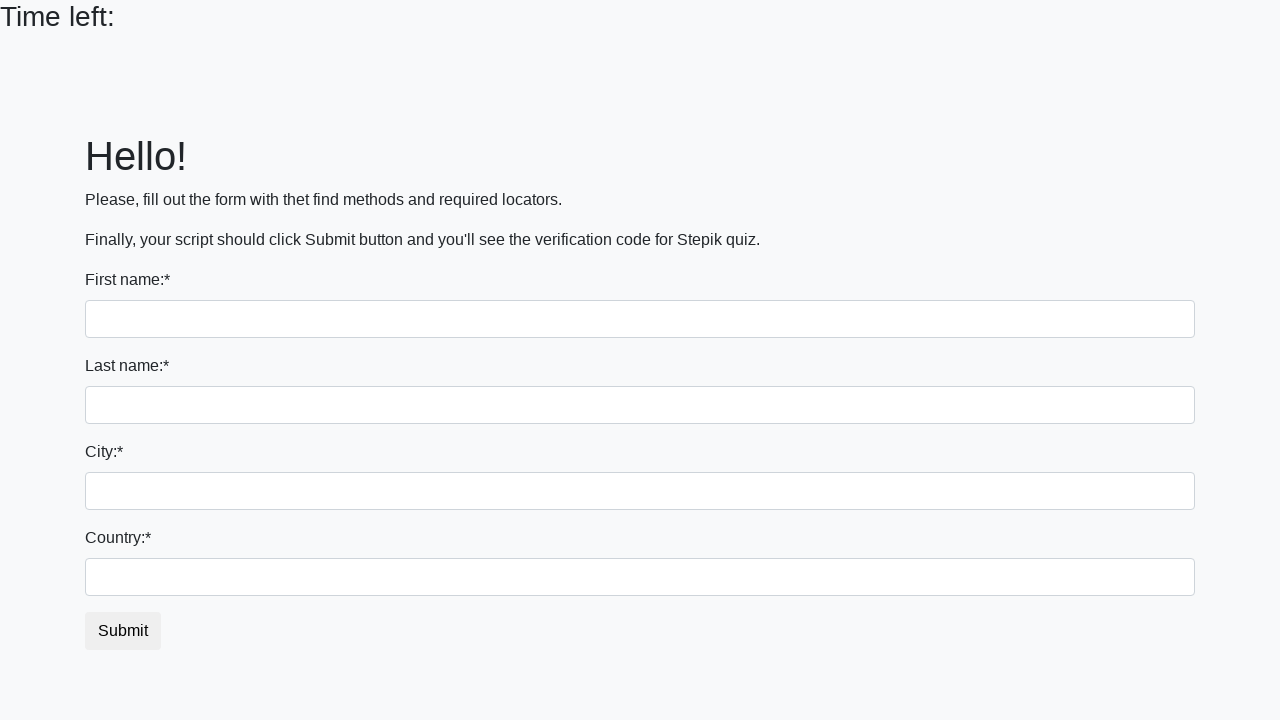

Filled first name field with 'Ivan' on input >> nth=0
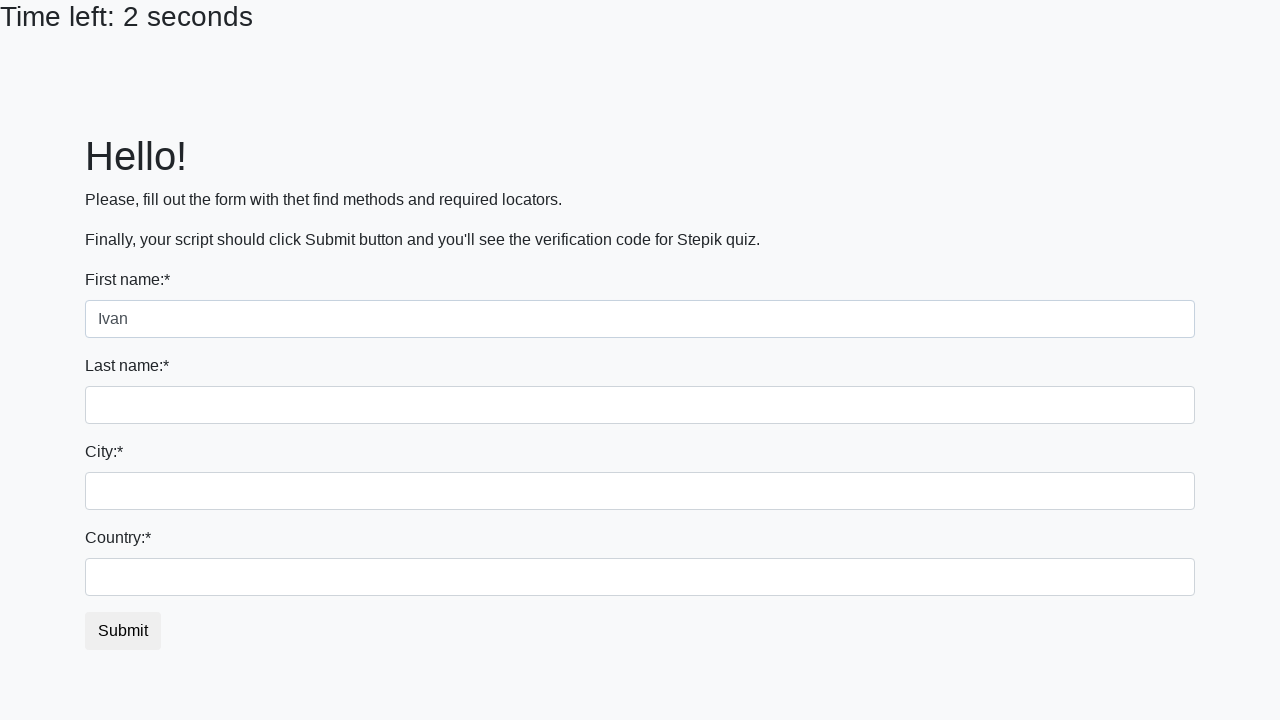

Filled last name field with 'Petrov' on input[name='last_name']
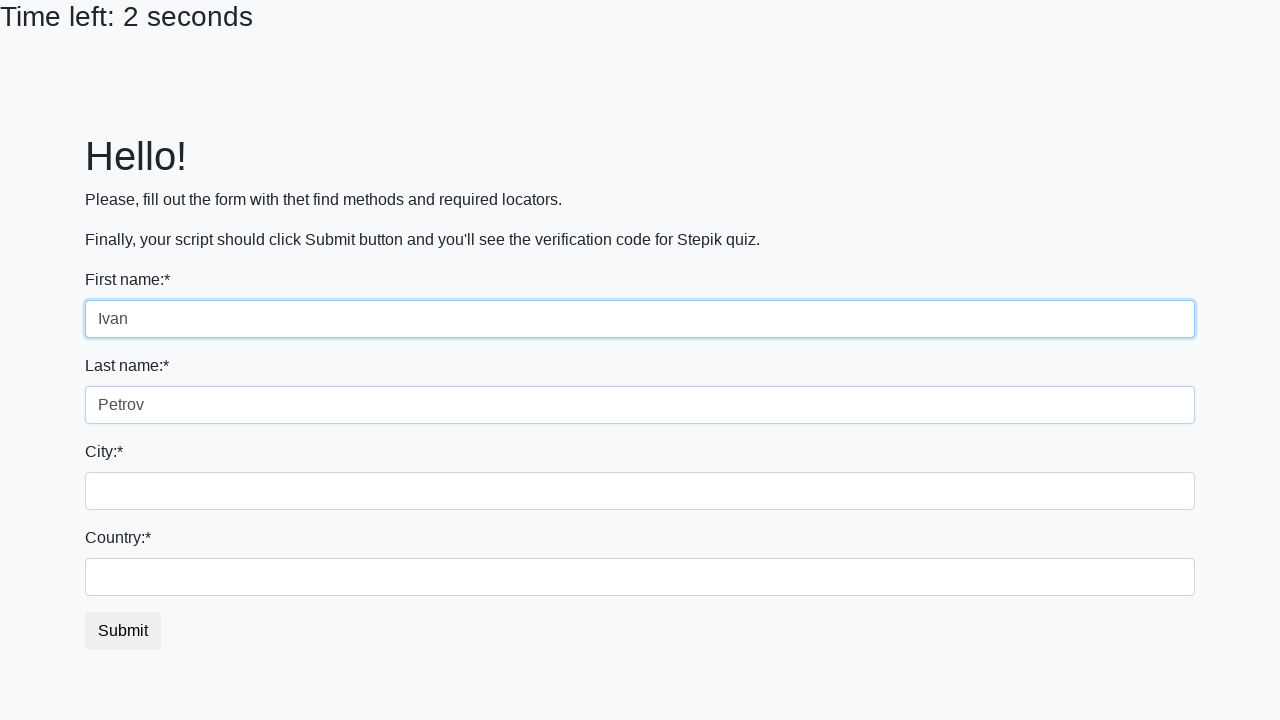

Filled city field with 'Smolensk' on .city
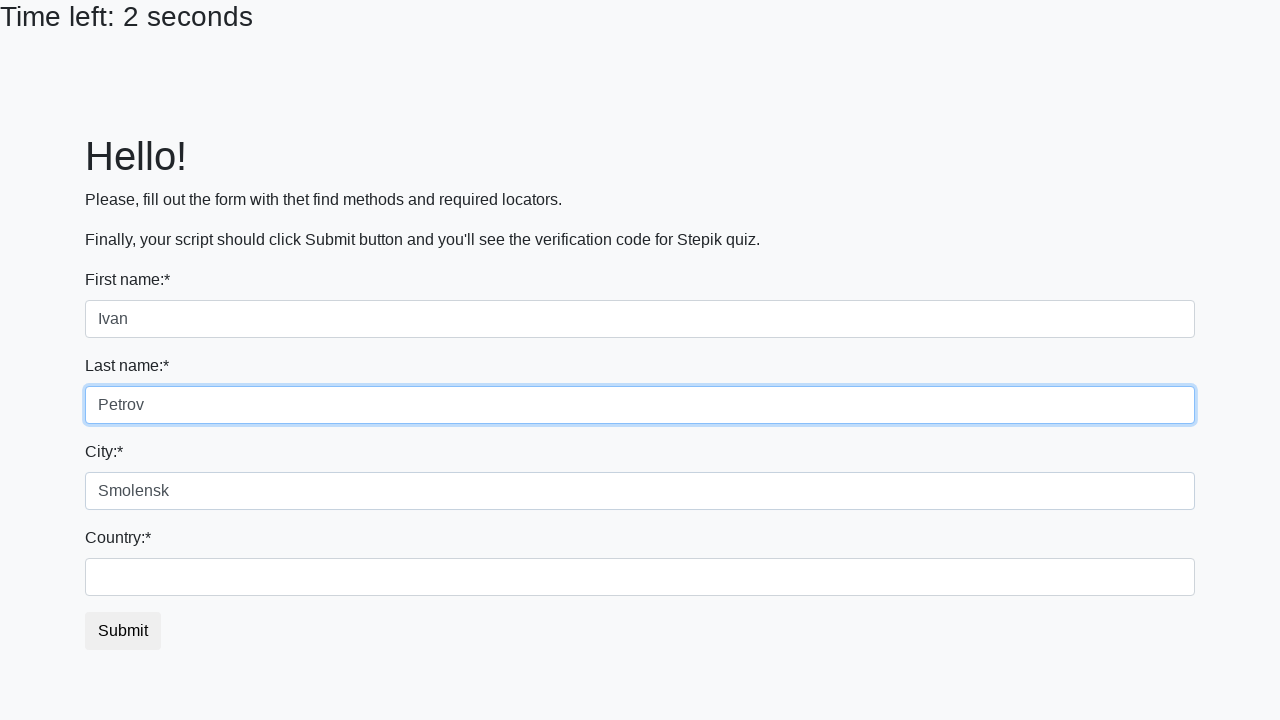

Filled country field with 'Russia' on #country
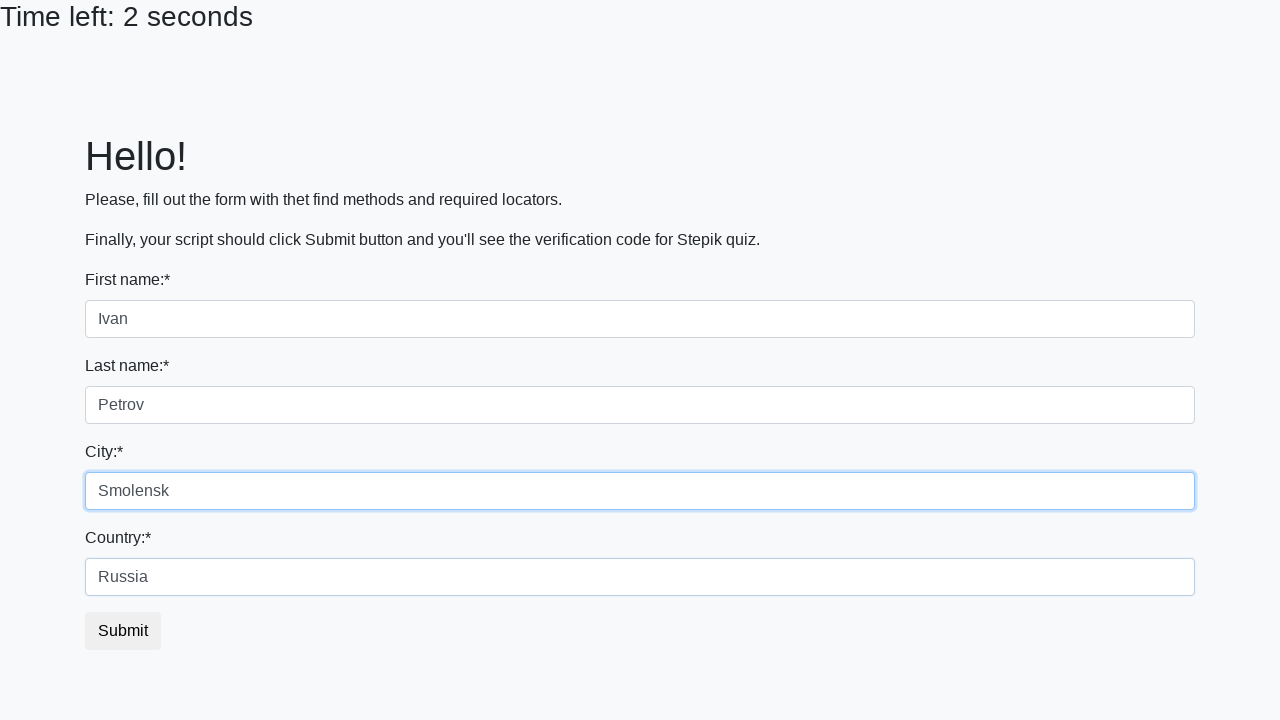

Clicked submit button to complete form at (123, 631) on button.btn
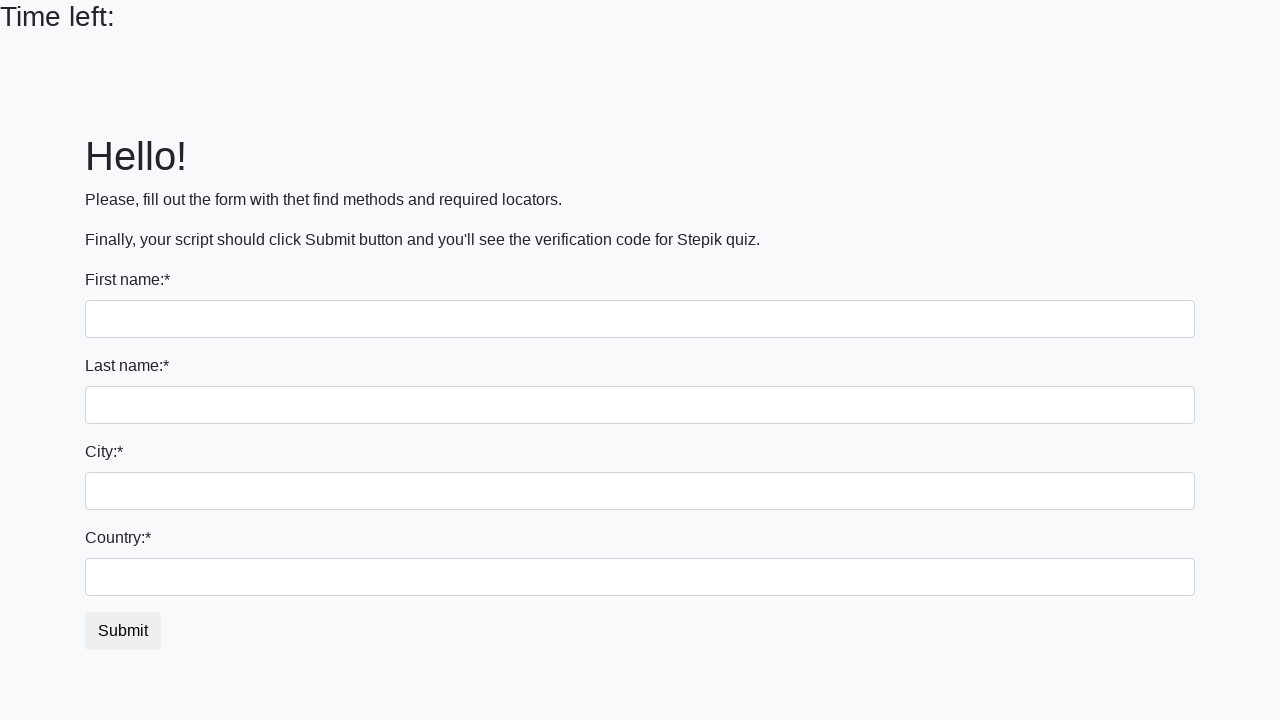

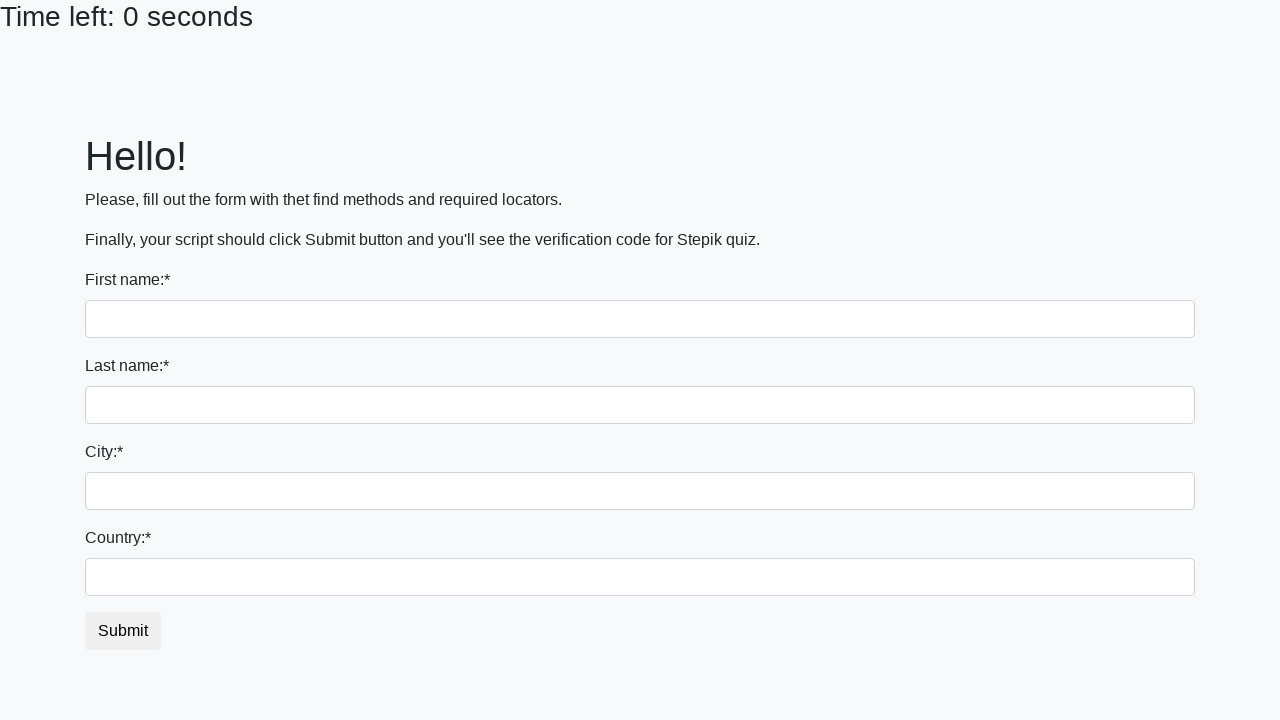